Tests Tmall search functionality by entering a shop name query in the search box and submitting the search form

Starting URL: https://www.tmall.com/

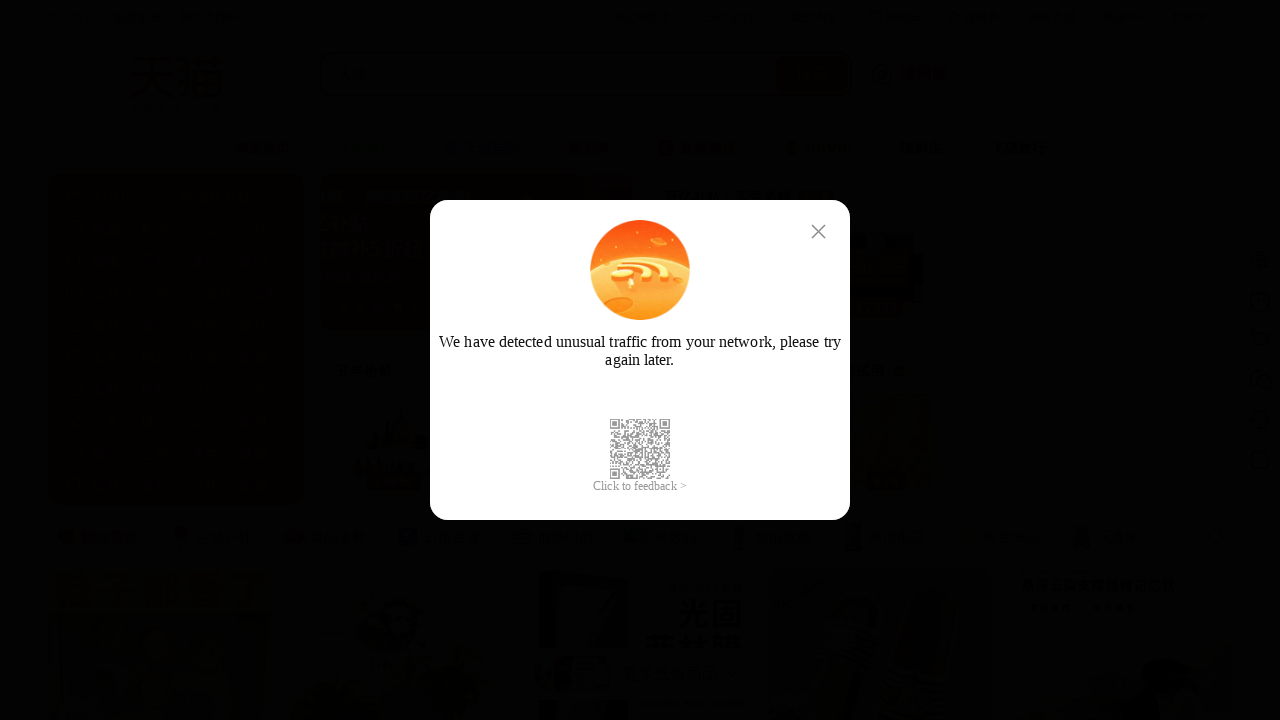

Filled search box with shop name '李宁官方网店' on input[name='q']
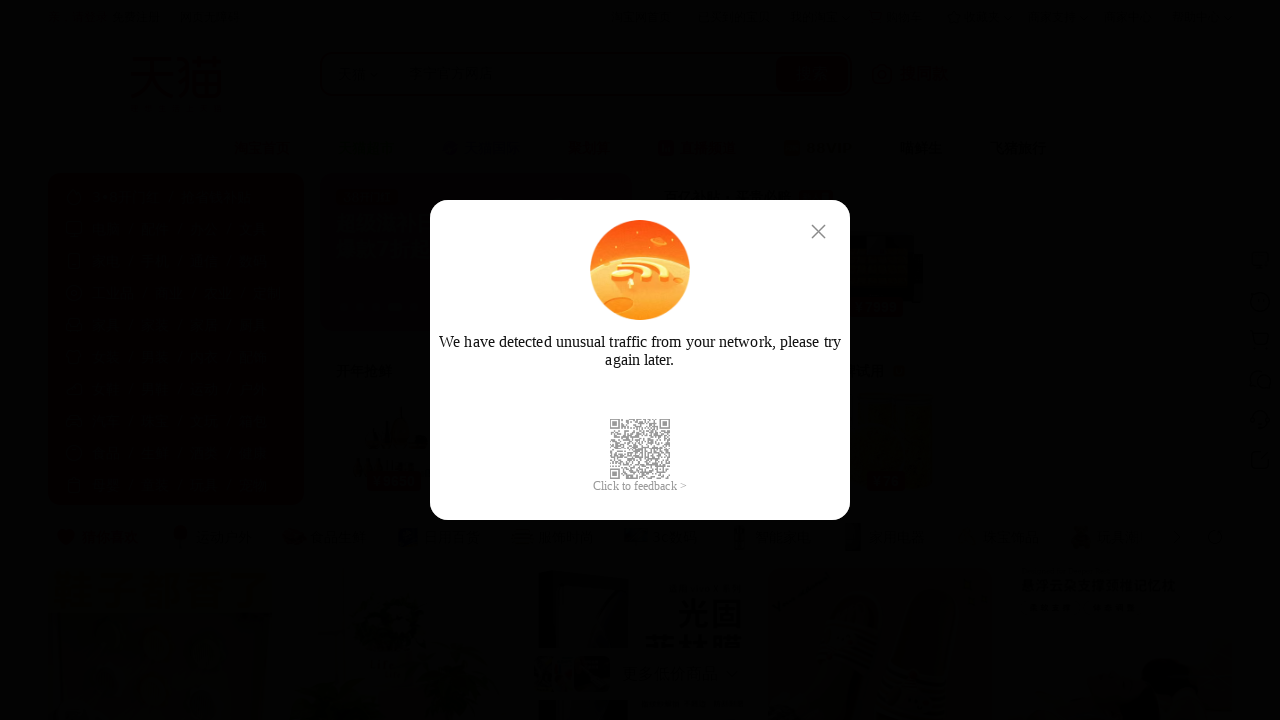

Pressed Enter to submit the search form on input[name='q']
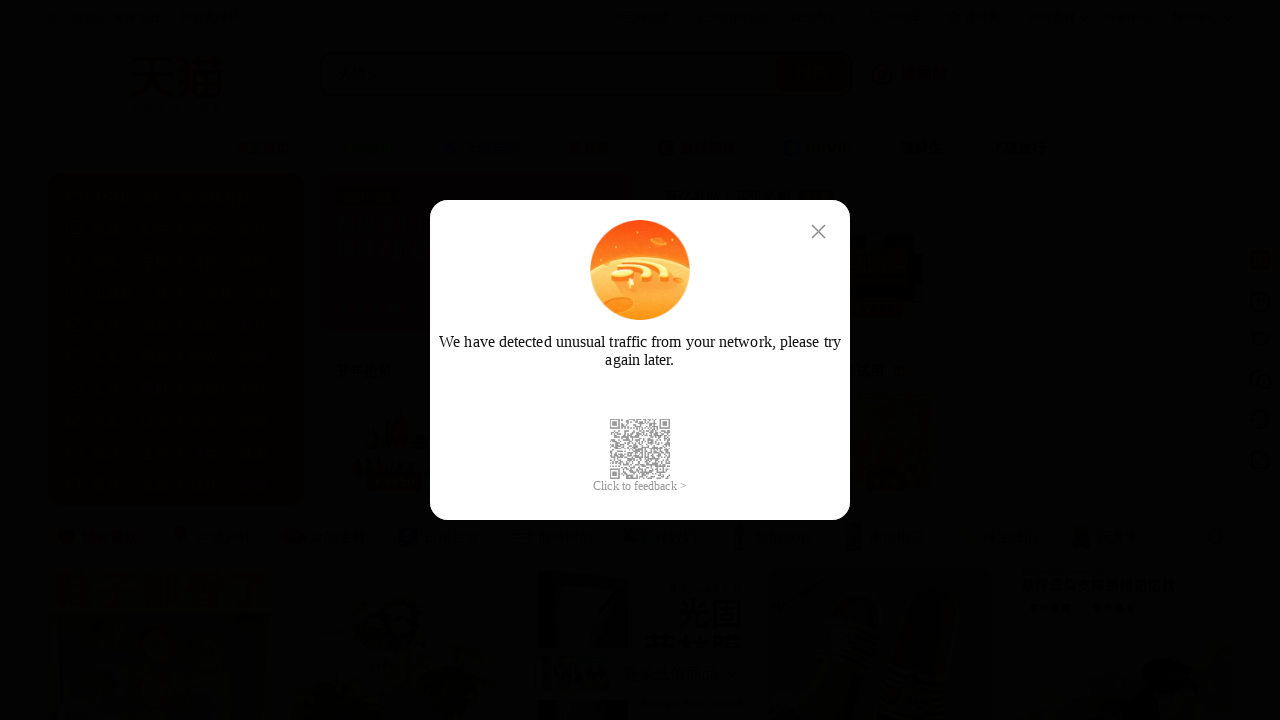

Search results loaded and network idle
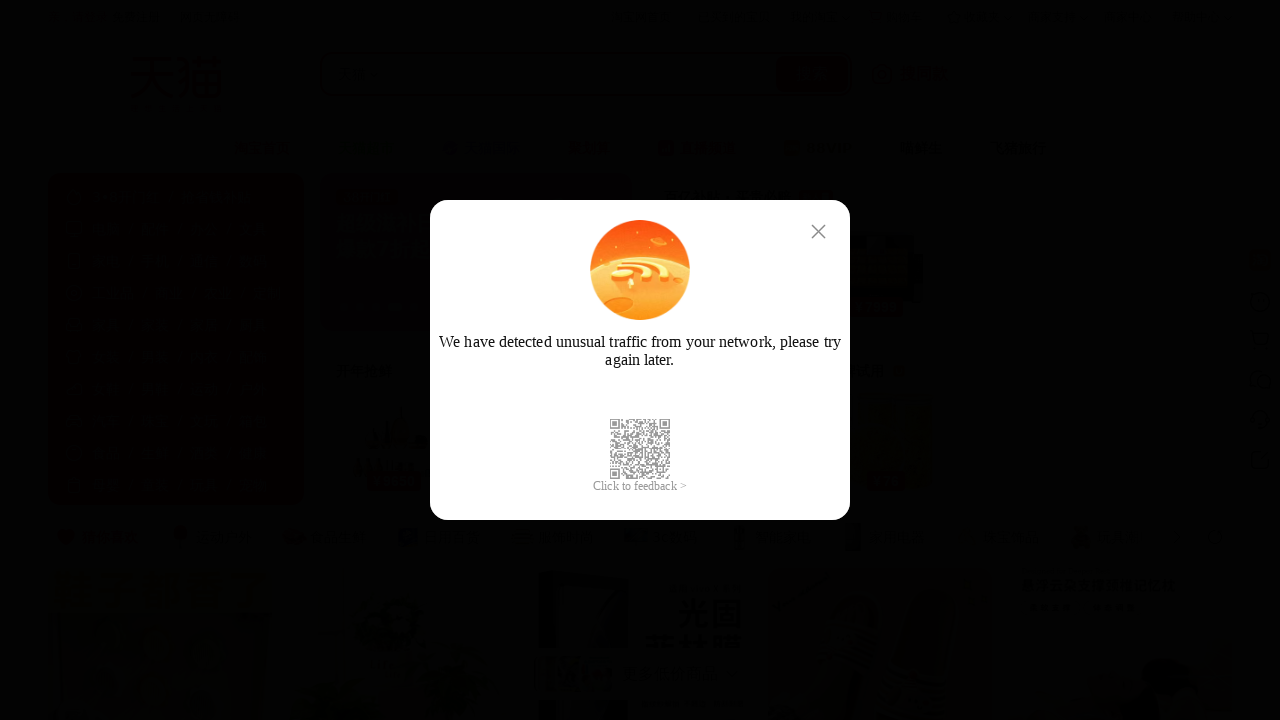

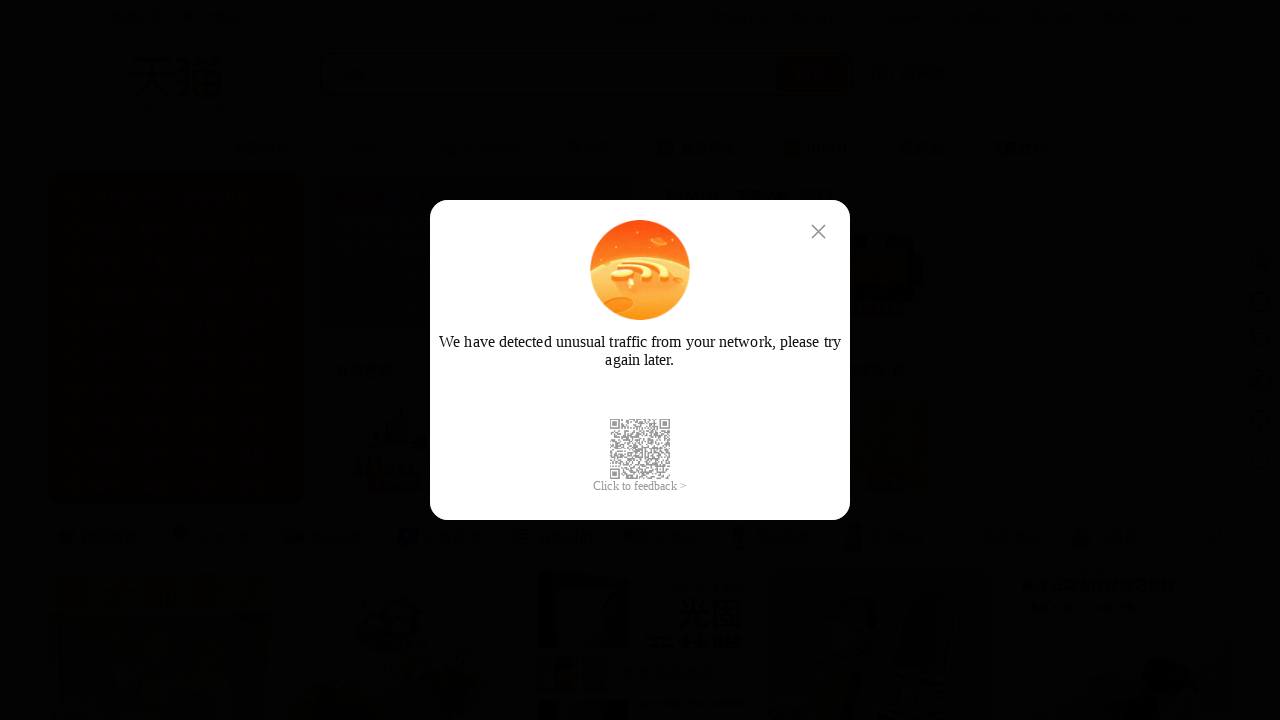